Tests search functionality on Douban movie website by entering a movie title in the search box and submitting the search query

Starting URL: https://movie.douban.com/

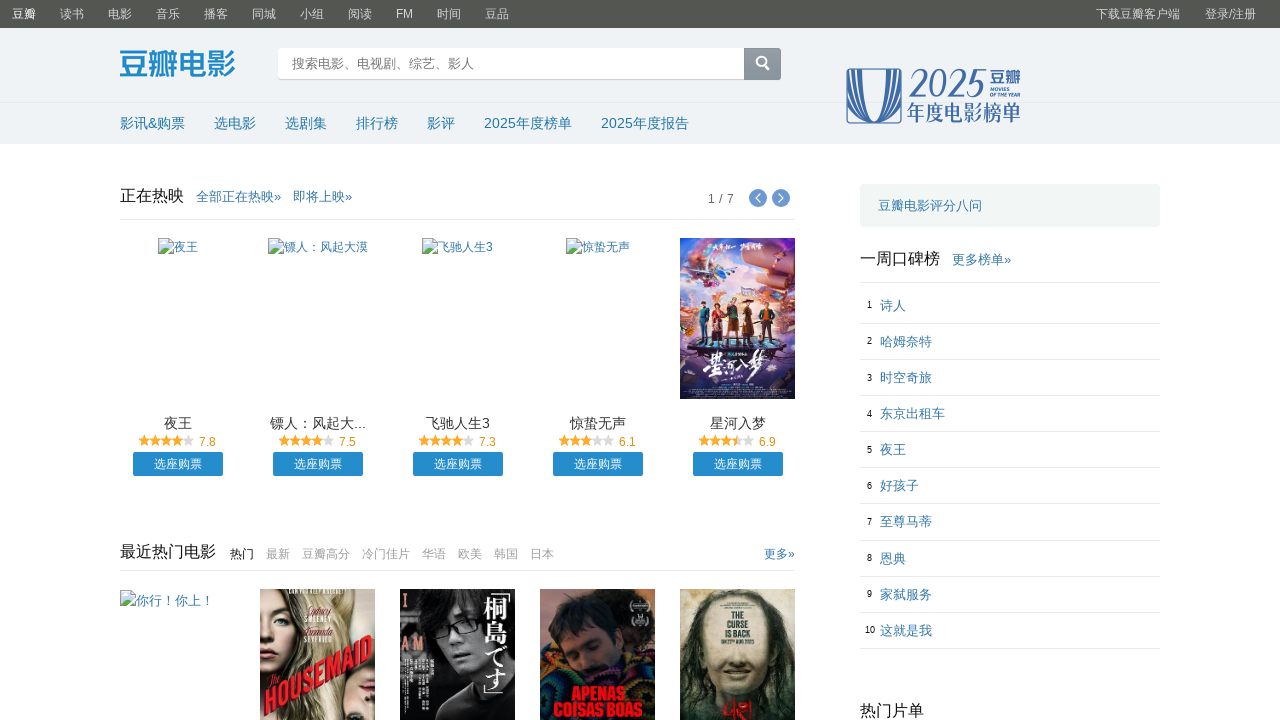

Search input field loaded on Douban movie homepage
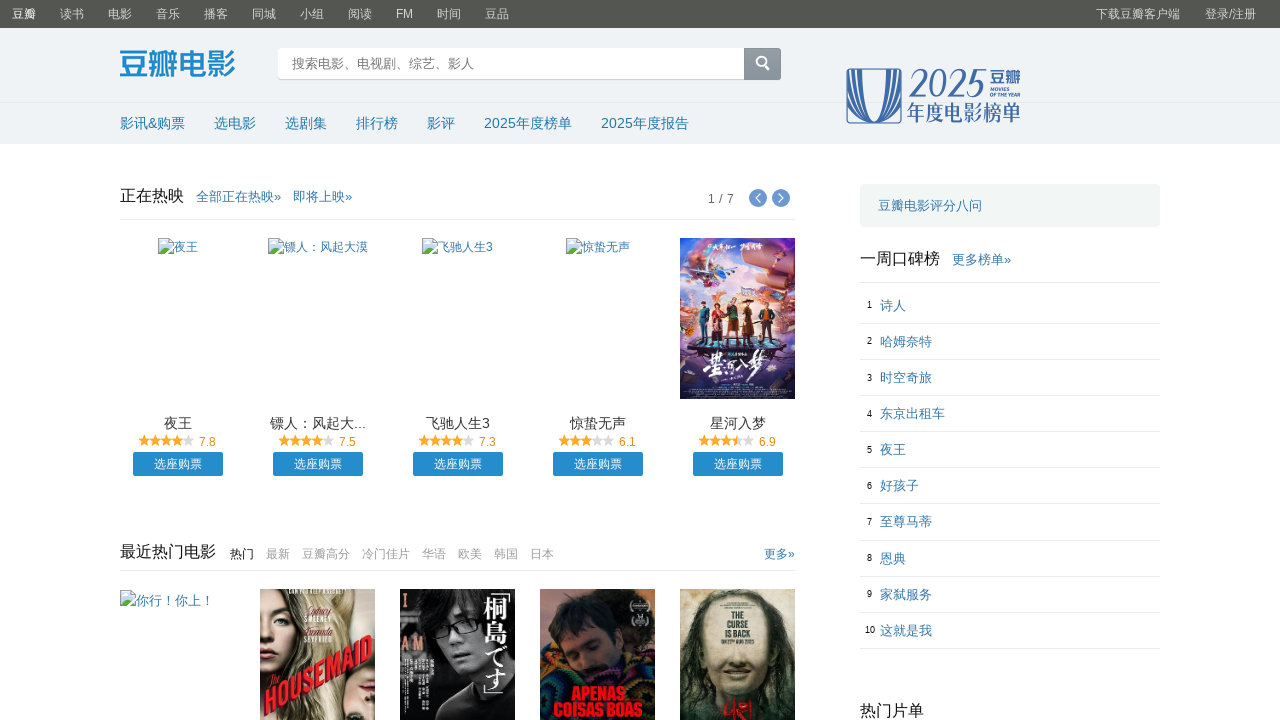

Entered movie title '朝花夕誓' in search box on #inp-query
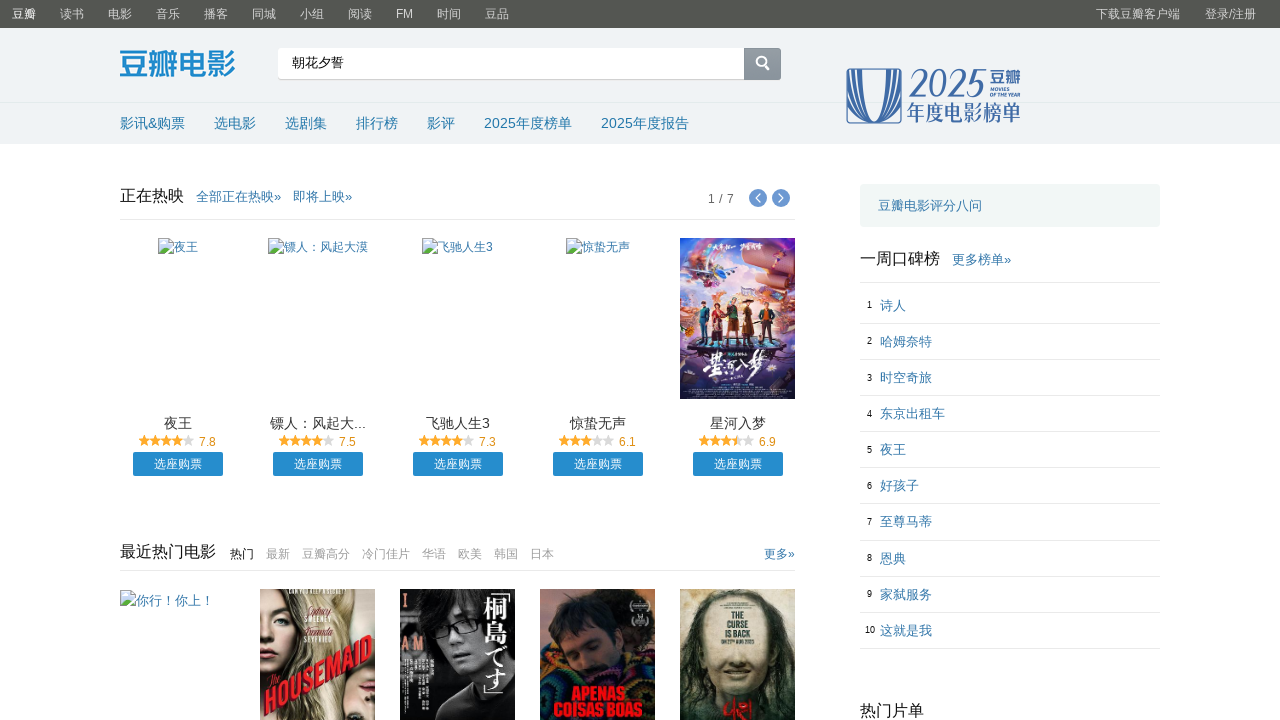

Pressed Enter to submit search query on #inp-query
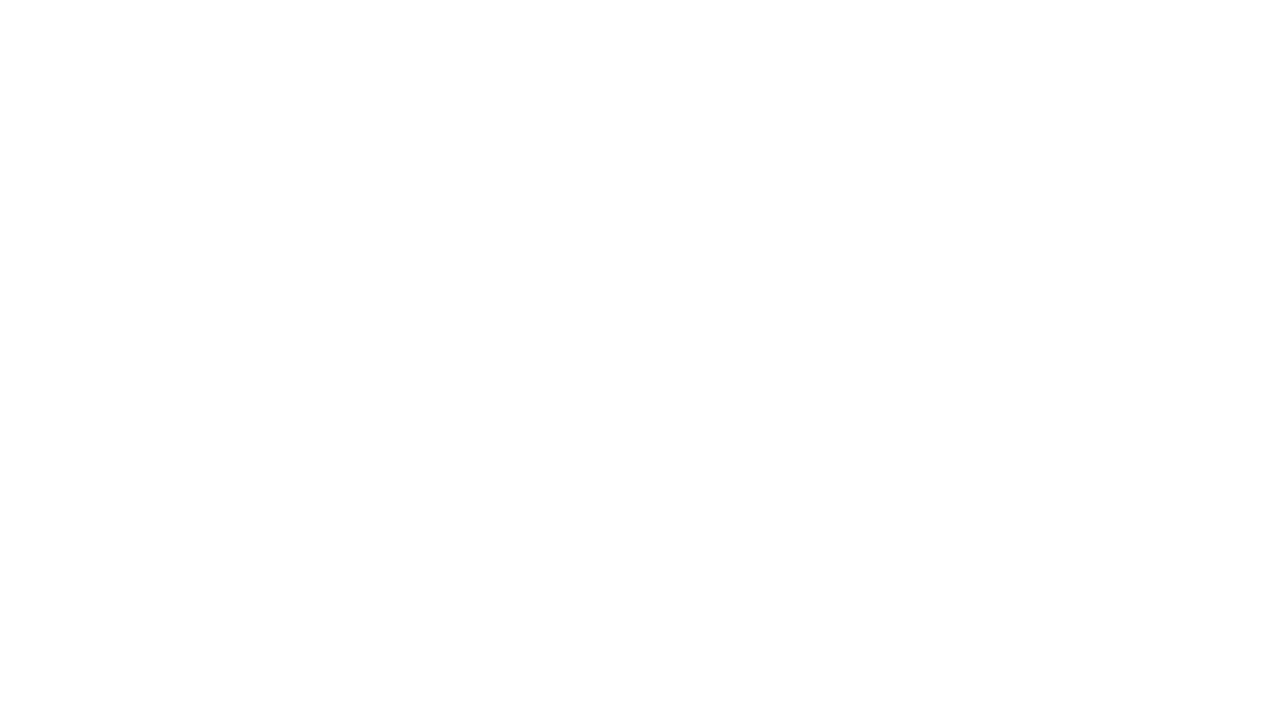

Search results page loaded successfully
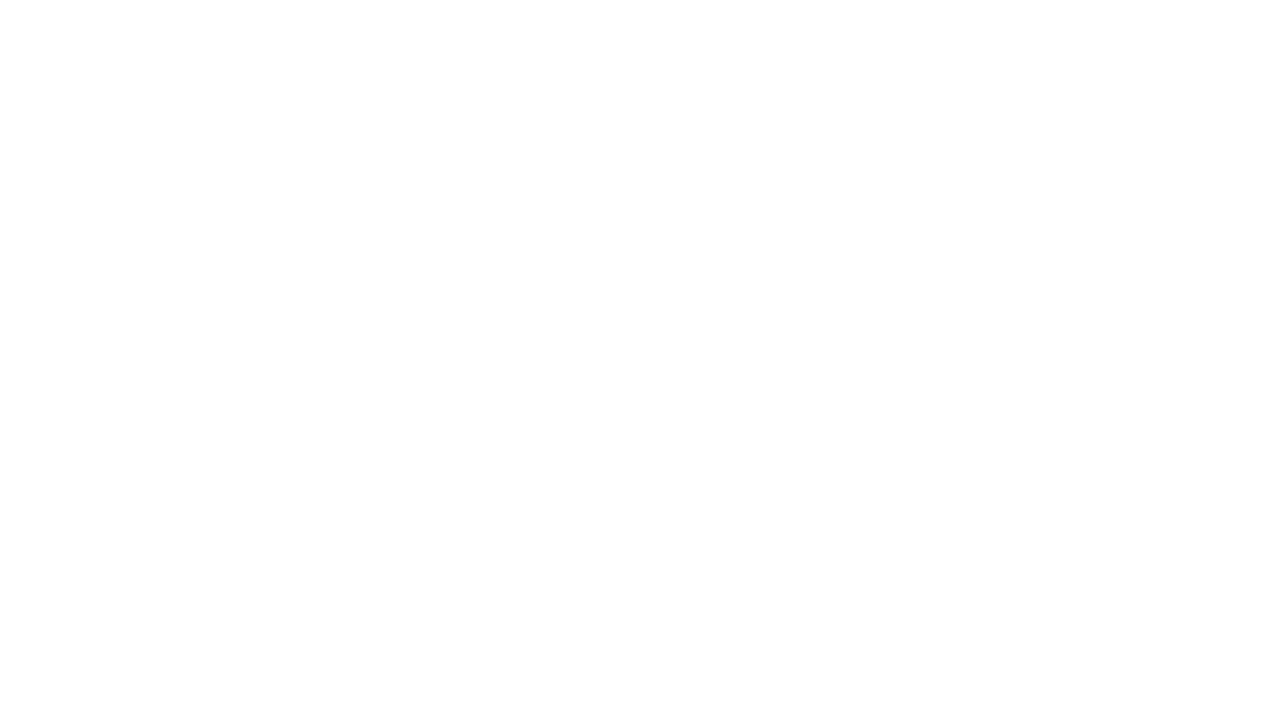

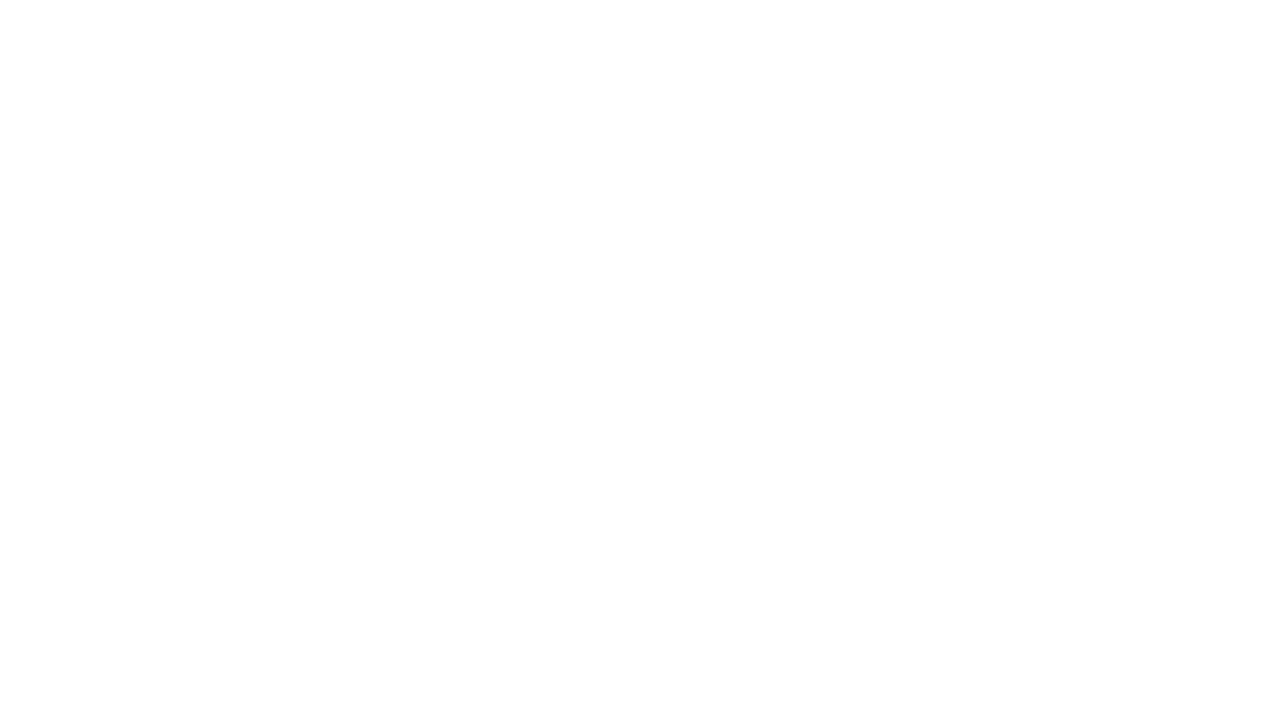